Tests the forgot password functionality by clicking the forgot password link, filling in email and new password fields, and submitting the password reset form

Starting URL: https://rahulshettyacademy.com/client

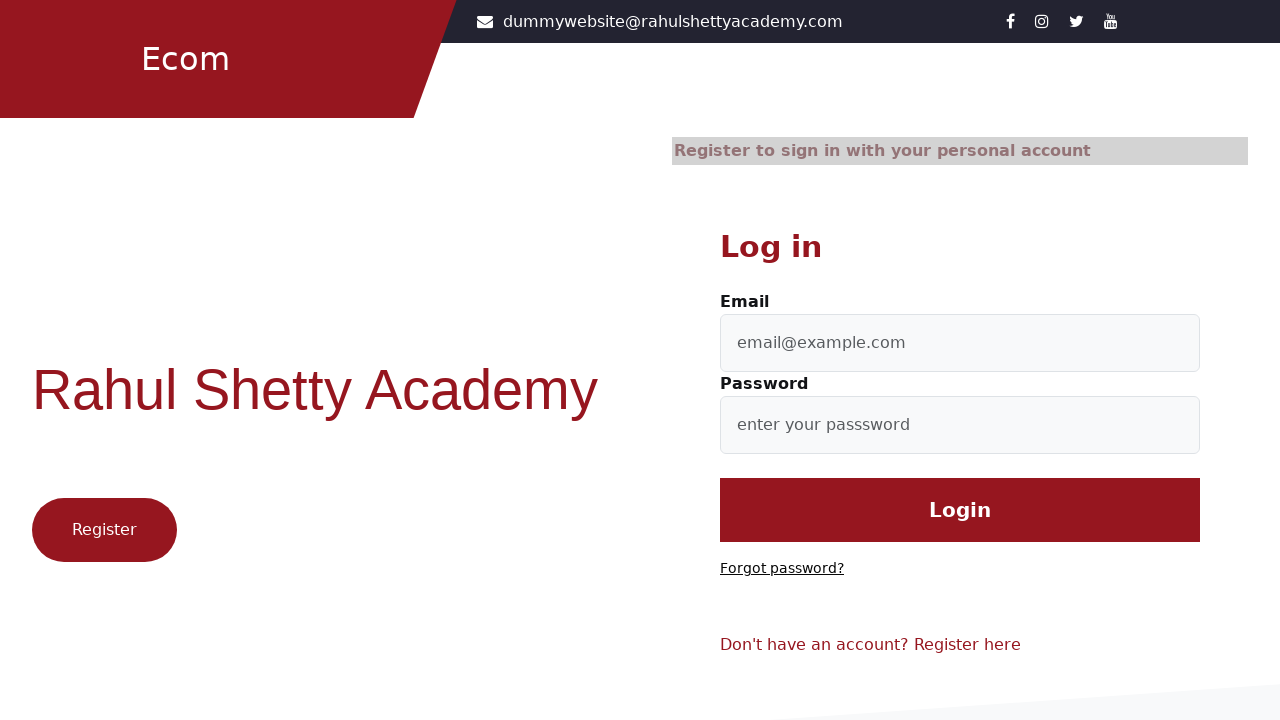

Clicked on forgot password link at (782, 569) on text=password?
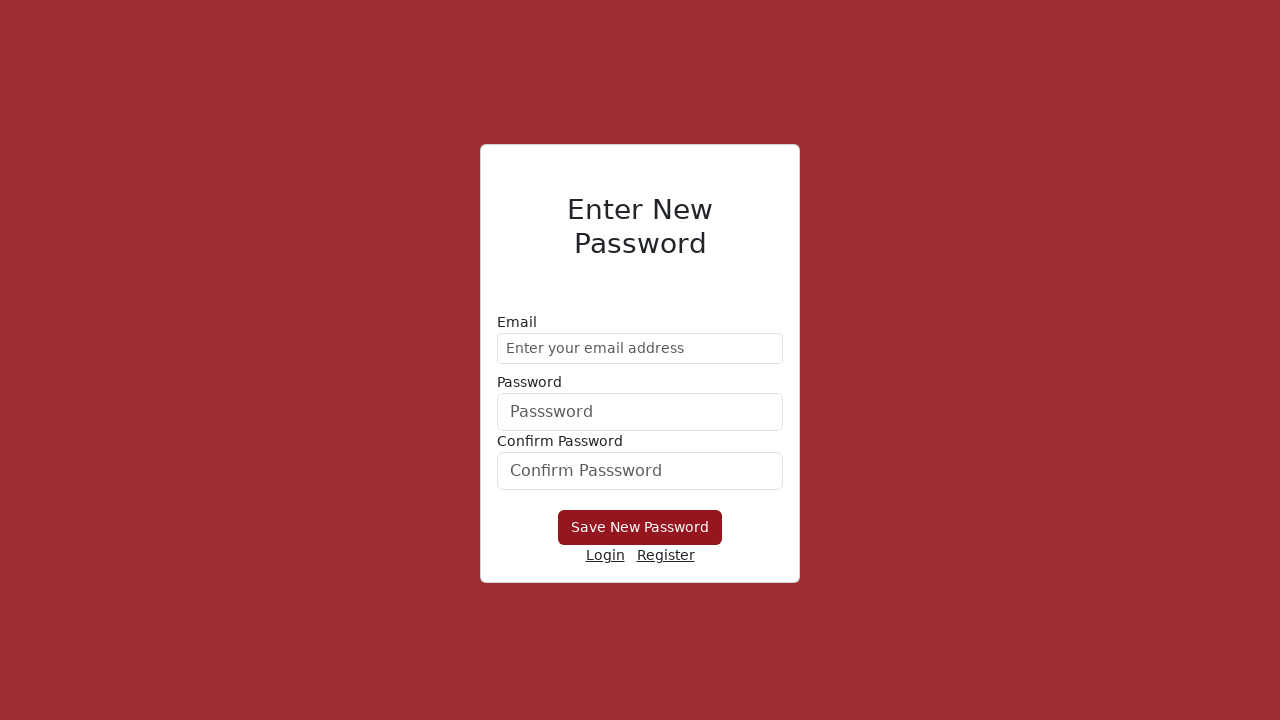

Filled email field with demo@gmail.com on //form/div[1]/input
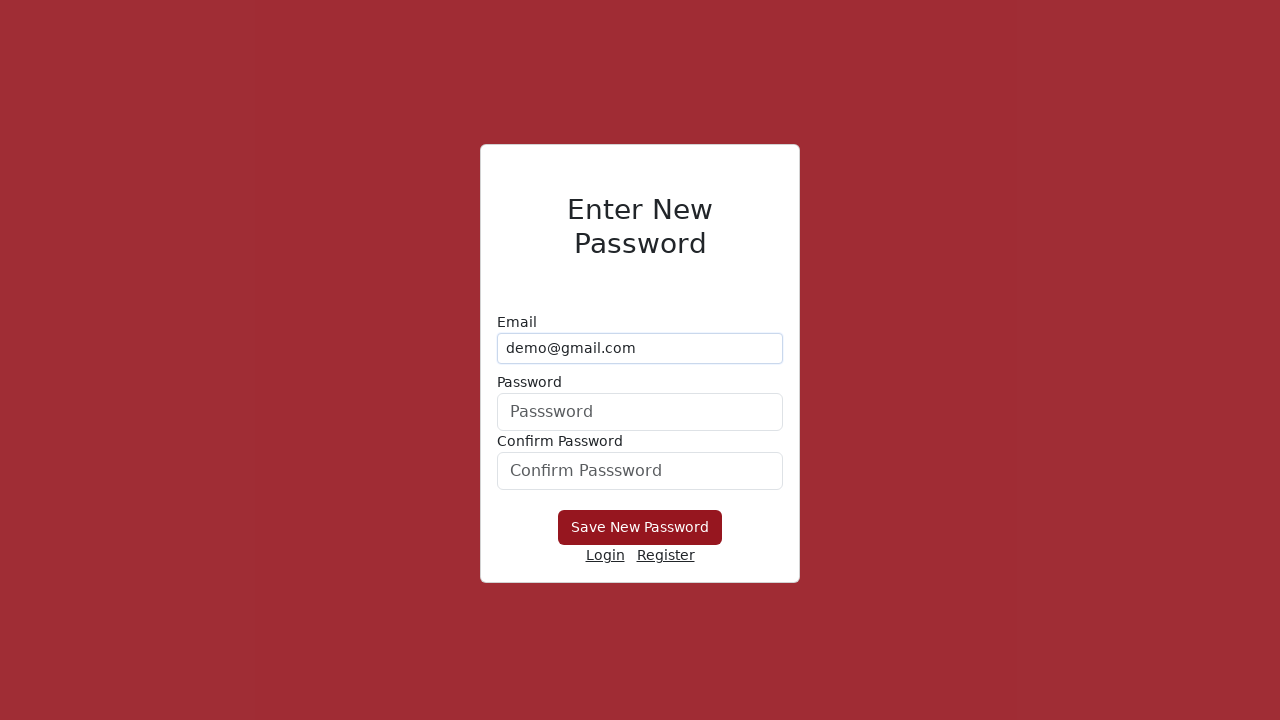

Filled new password field with NewPass123! on //form/div[2]/input
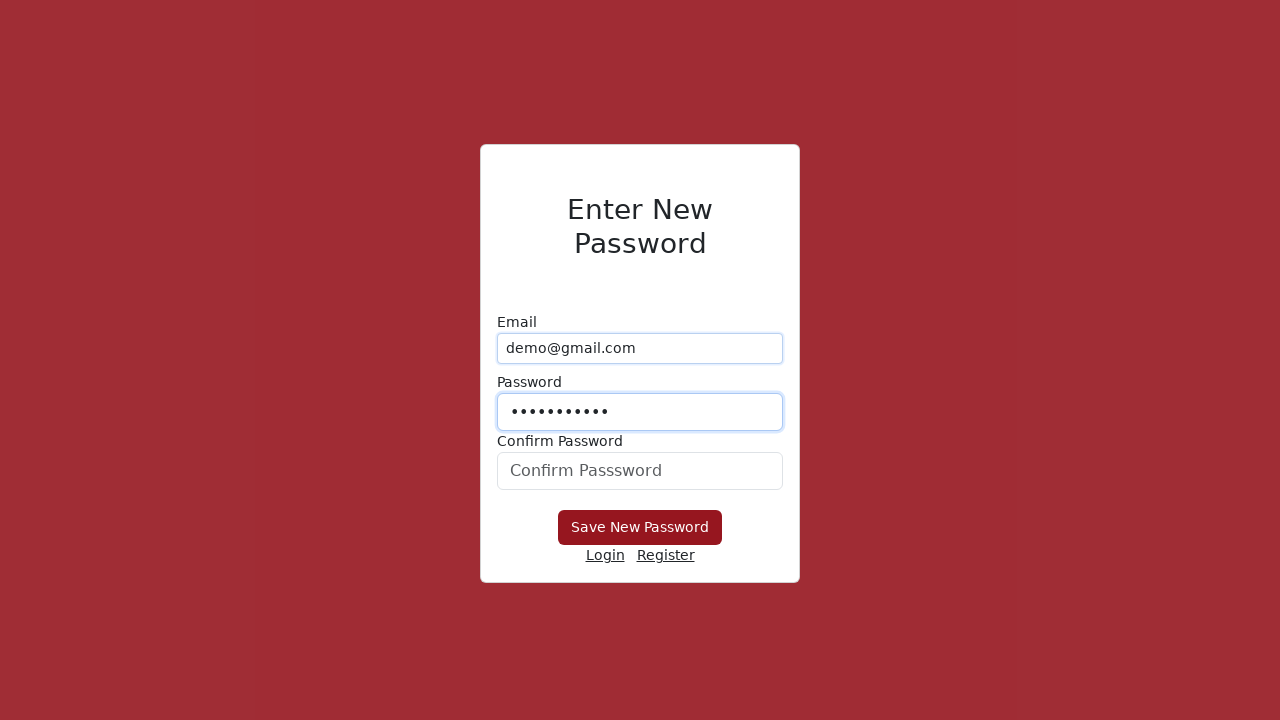

Filled confirm password field with NewPass123! on css=form div:nth-child(3) input
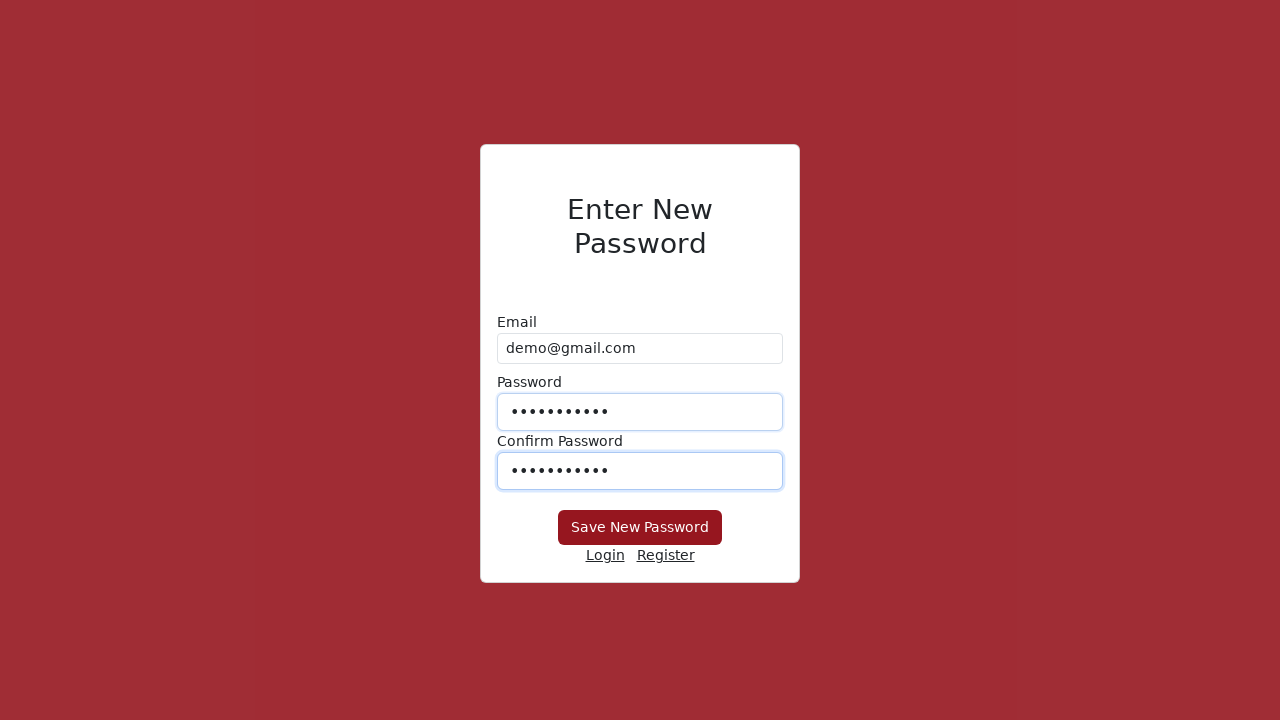

Clicked Save New Password button to submit the password reset form at (640, 528) on xpath=//button[text()='Save New Password']
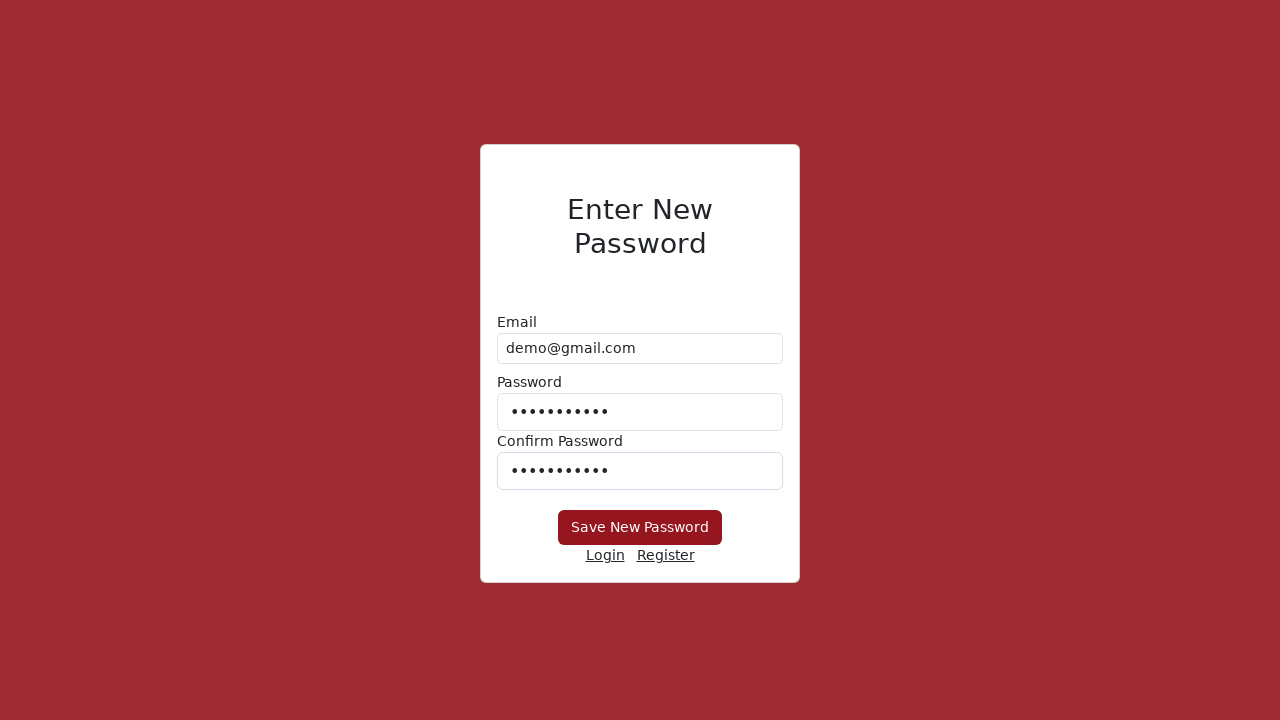

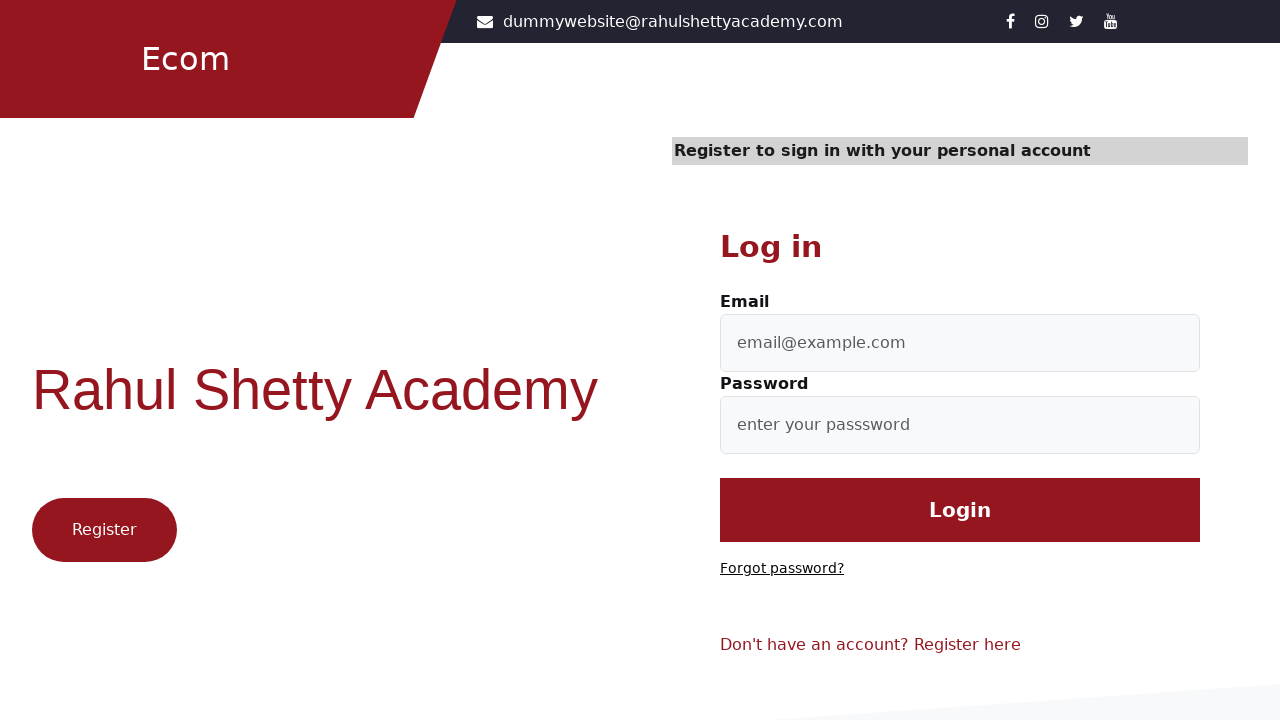